Tests the search functionality by entering a random product name from a predefined list and submitting the search form

Starting URL: https://prod-kurs.coderslab.pl

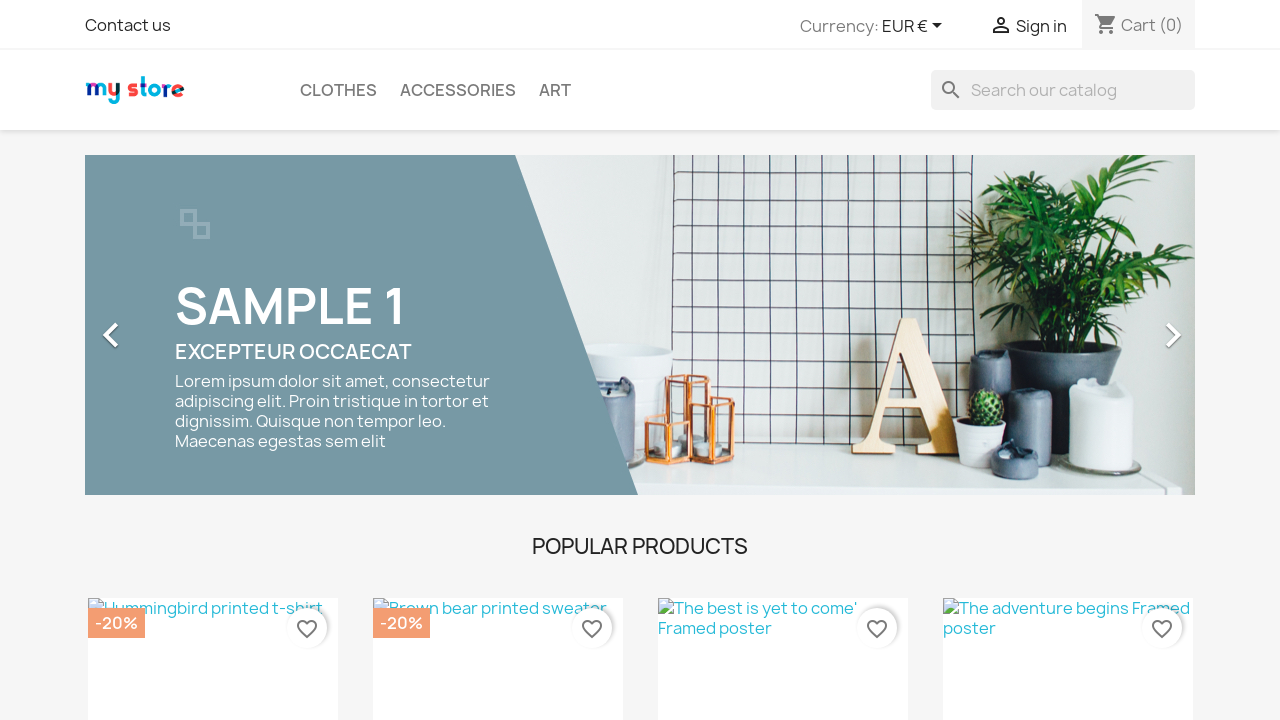

Selected random product from list: mug
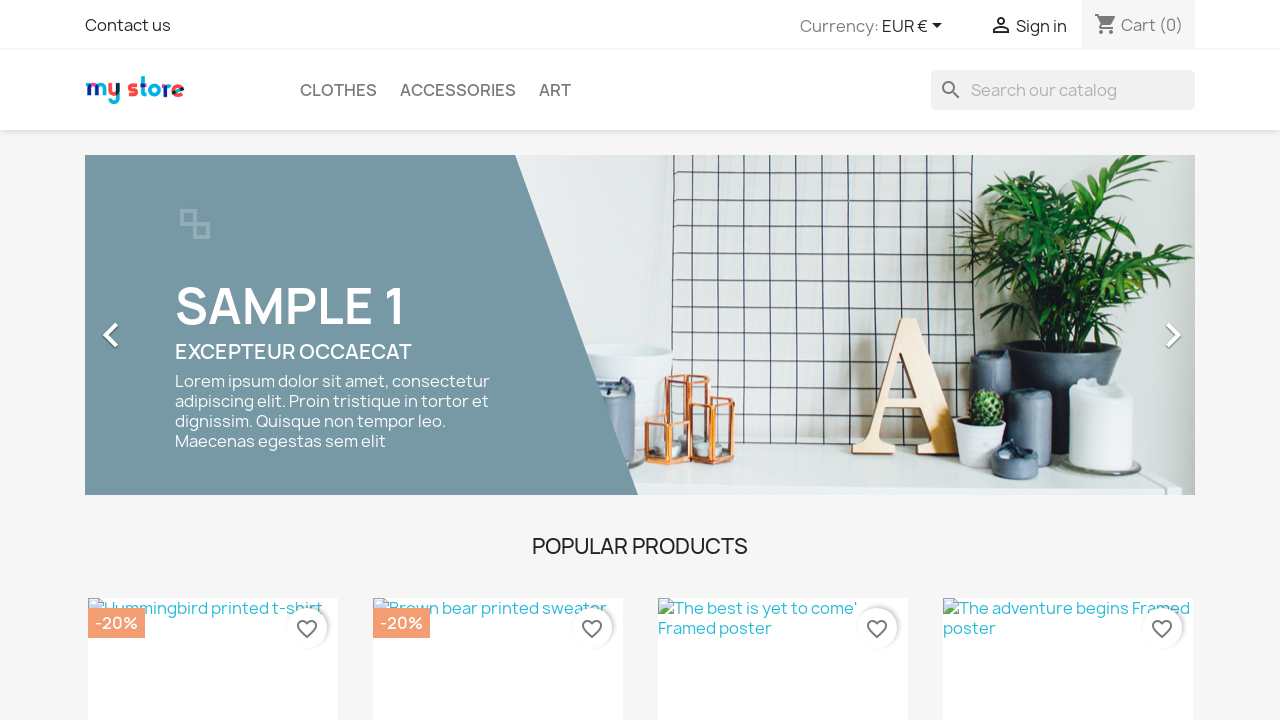

Cleared search field on input[name='s']
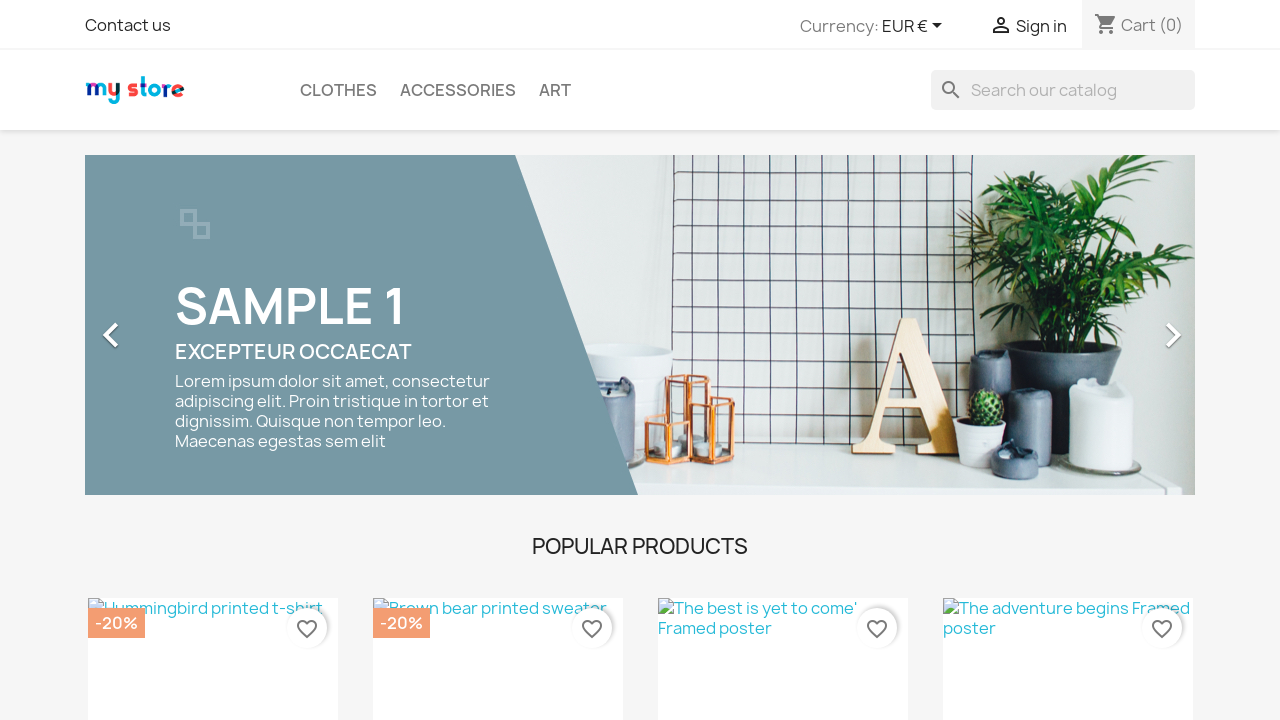

Filled search field with 'mug' on input[name='s']
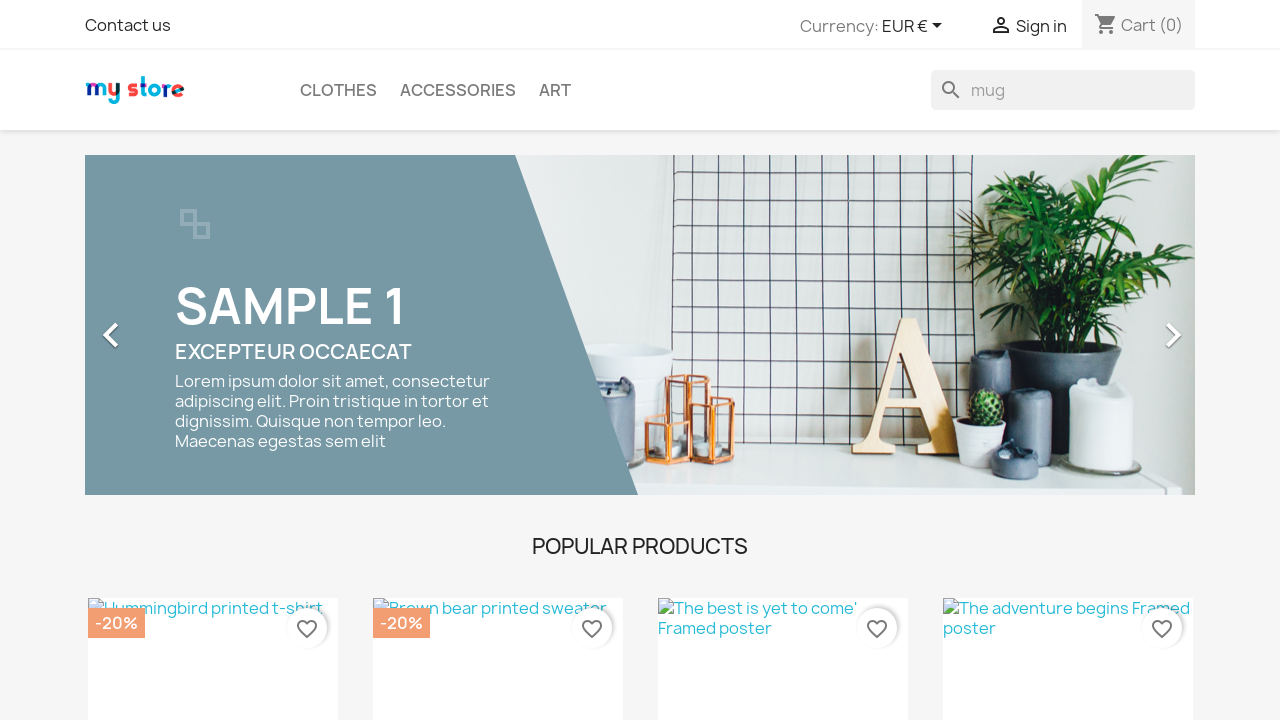

Submitted search form by pressing Enter on input[name='s']
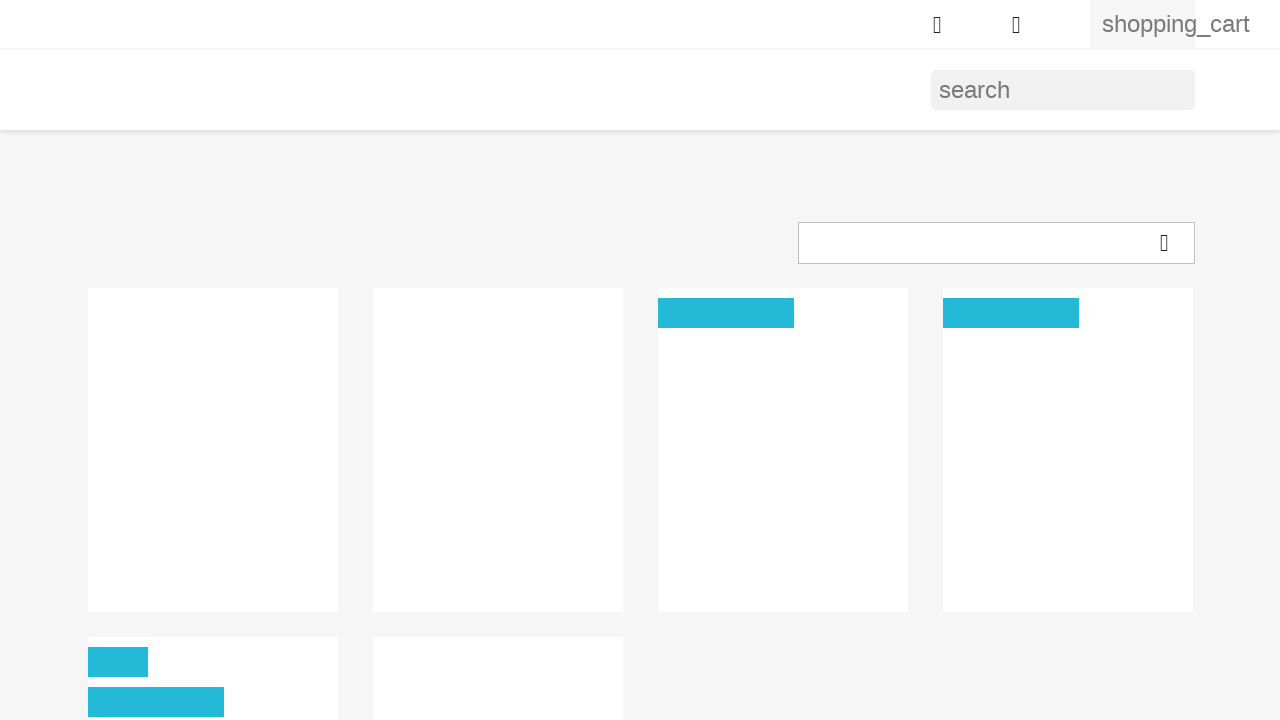

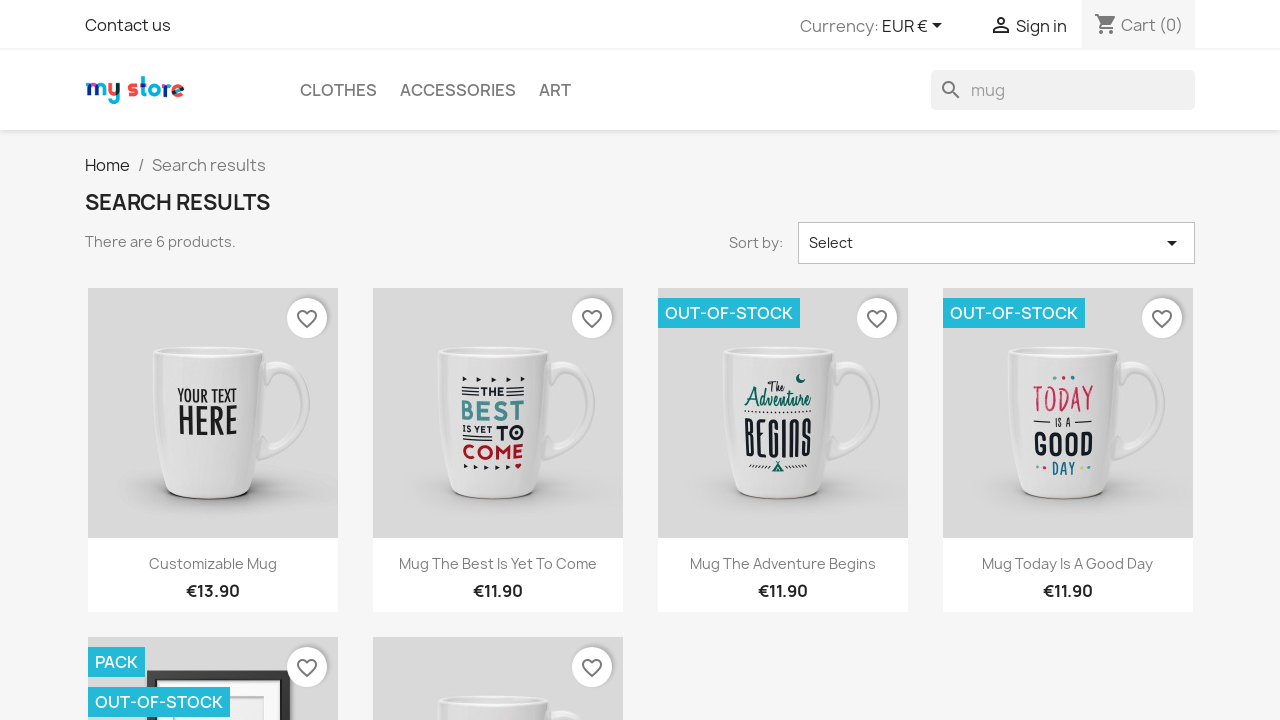